Navigates to About Us page from dropdown and returns to News page

Starting URL: https://bauxiteresidue.ufma.br/pages/noticias.php

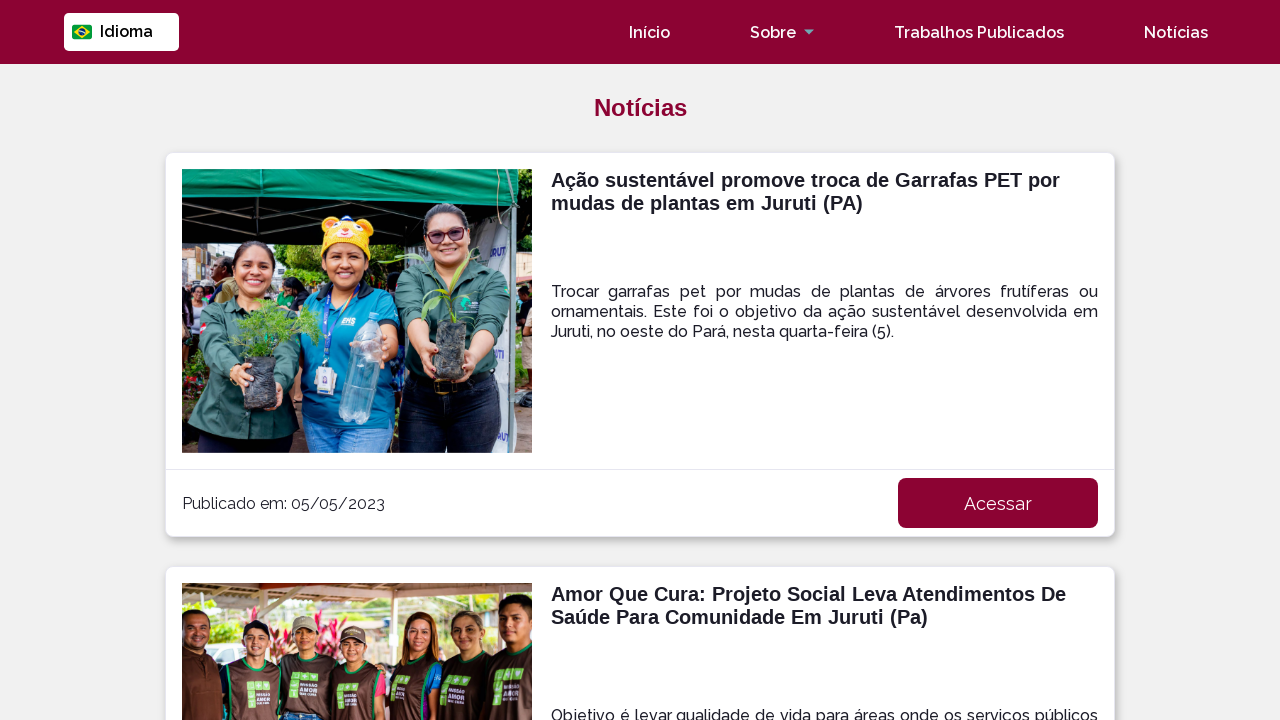

Clicked on 'Sobre' dropdown menu at (773, 32) on text=Sobre
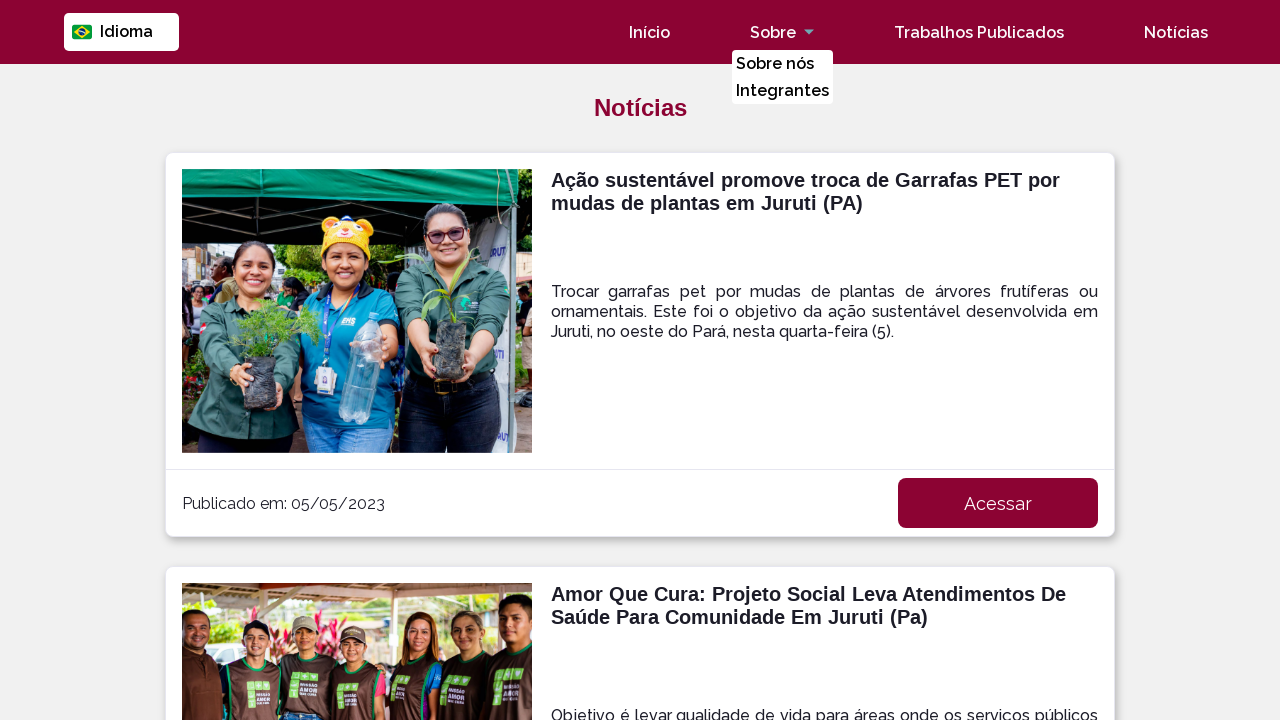

Clicked on 'Sobre nós' (About Us) option from dropdown at (782, 63) on text=Sobre nós
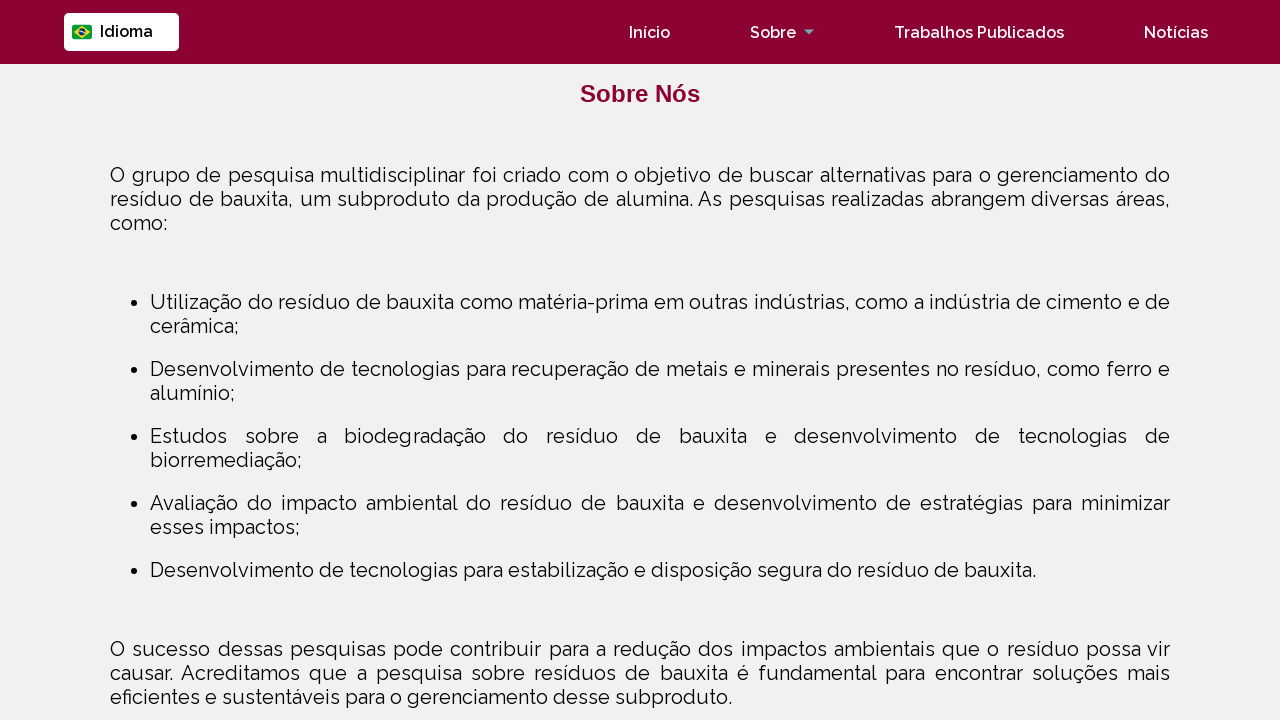

About Us page loaded successfully
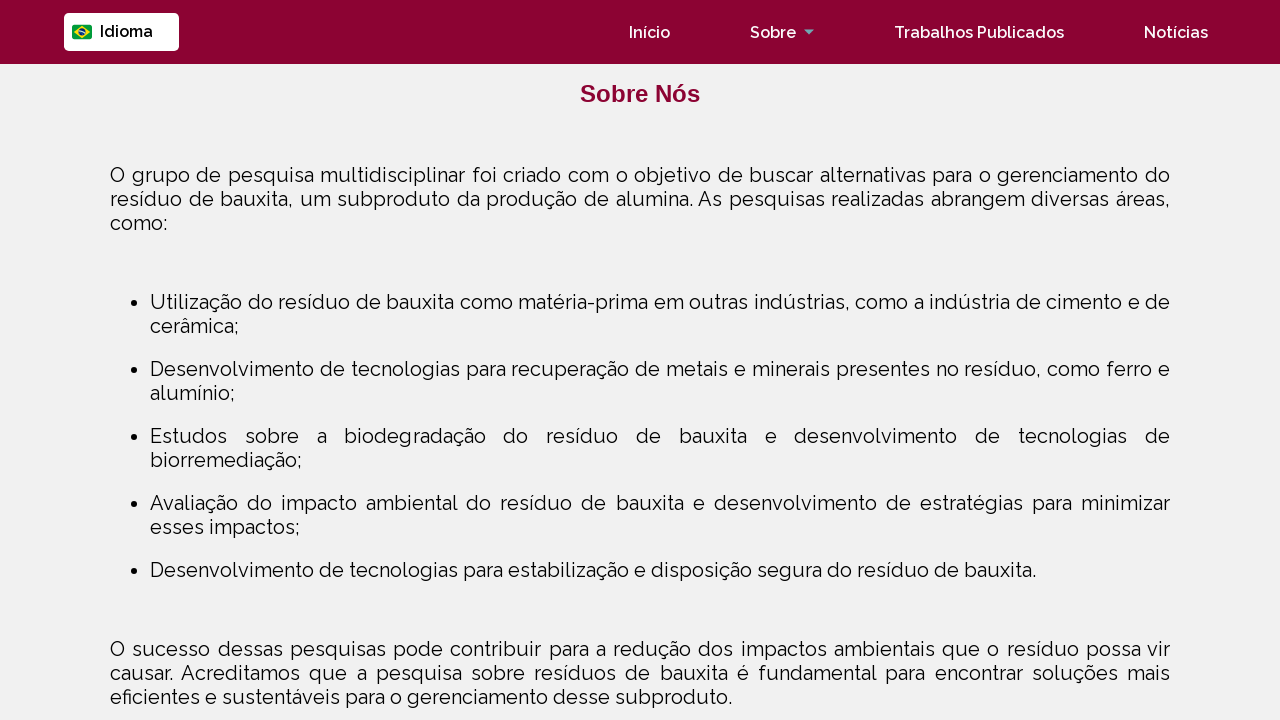

Clicked on 'Notícias' (News) navigation link at (1176, 32) on text=Notícias
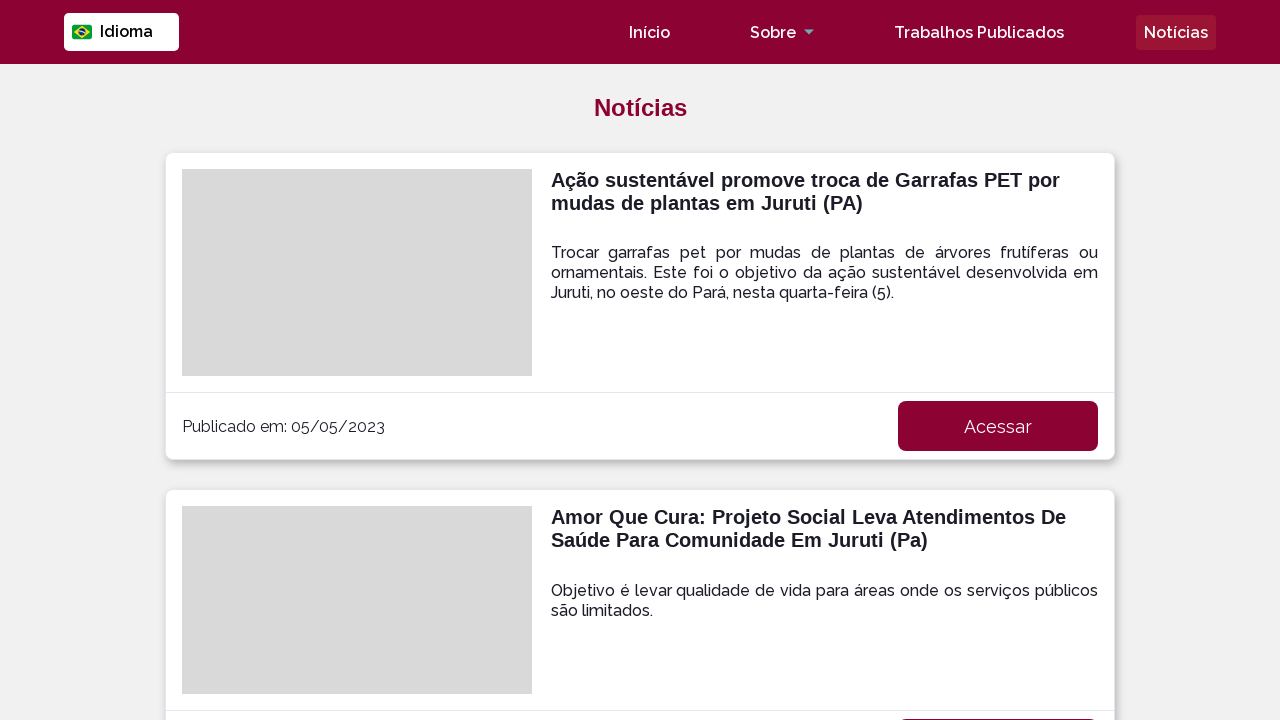

Returned to News page successfully
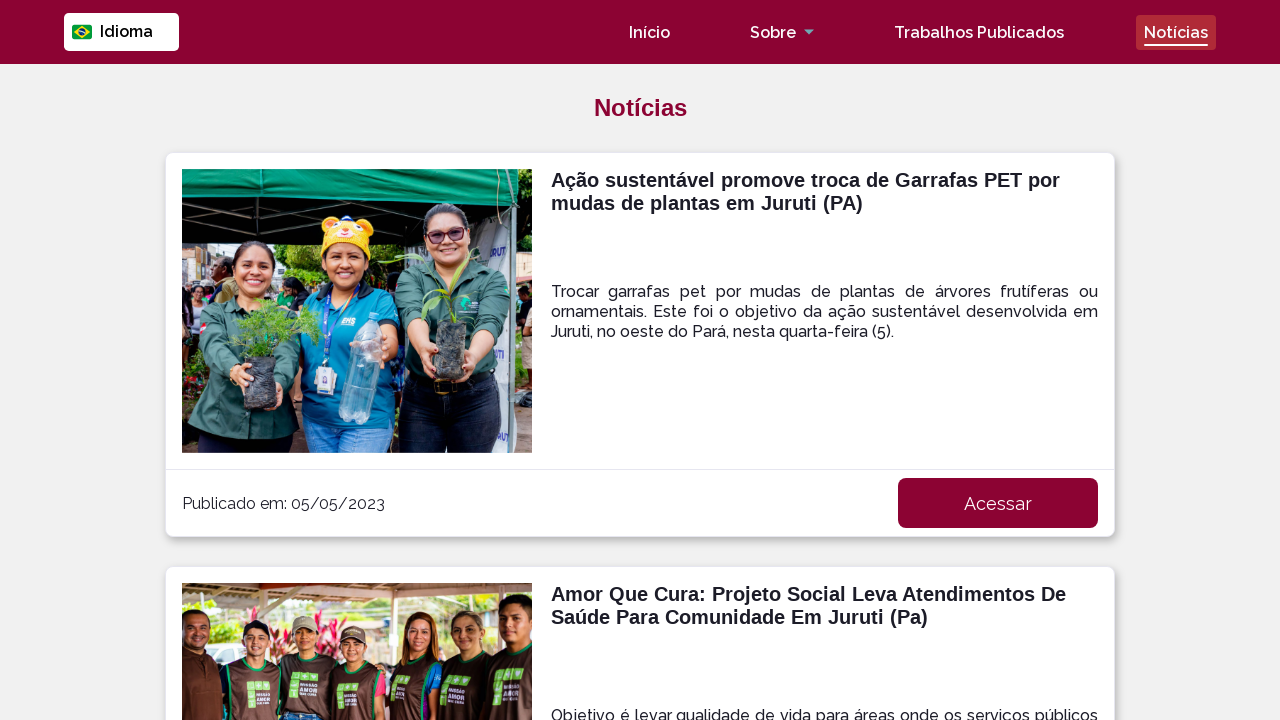

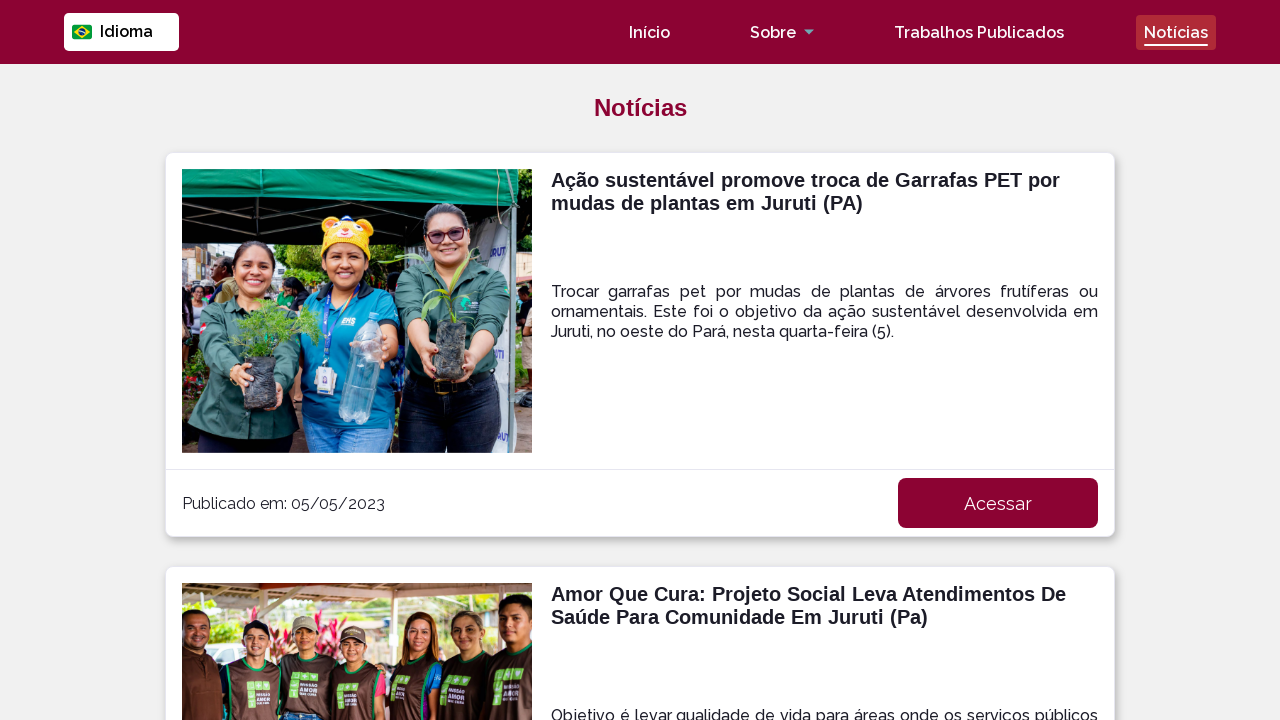